Tests selectable list items that act like checkboxes, clicking an item to select it

Starting URL: https://demoqa.com/selectable

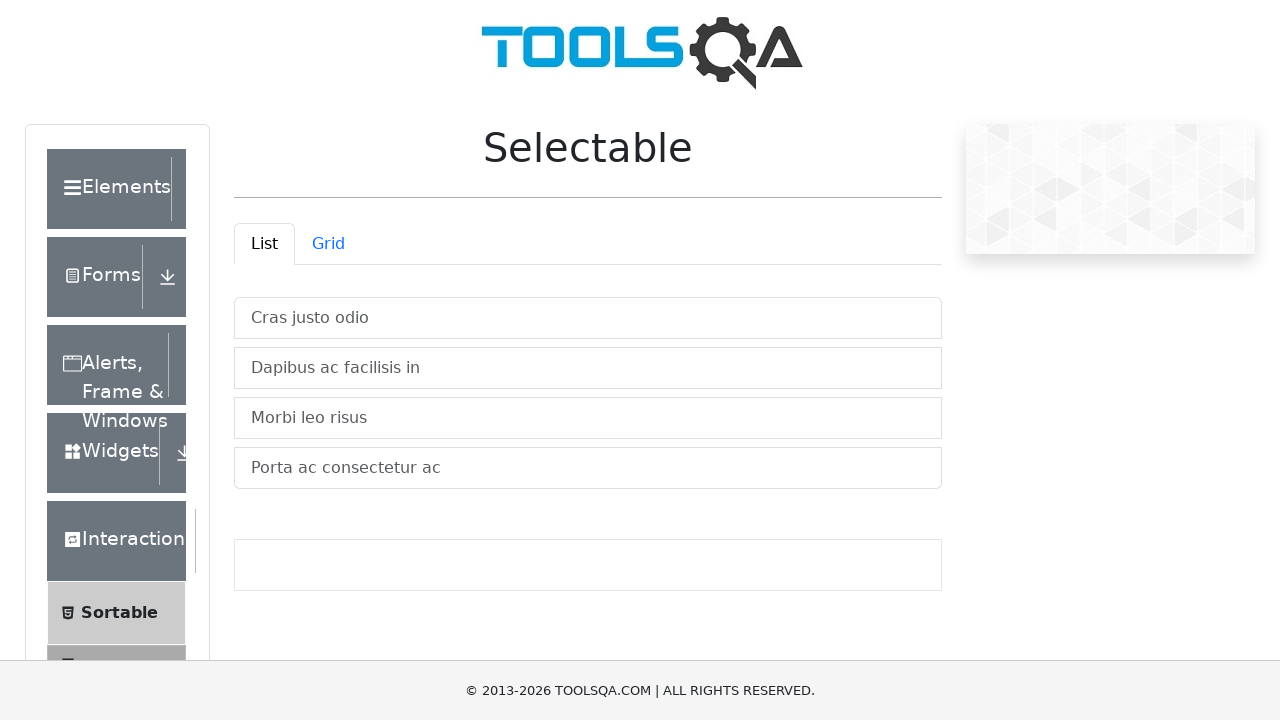

Navigated to DemoQA selectable list page
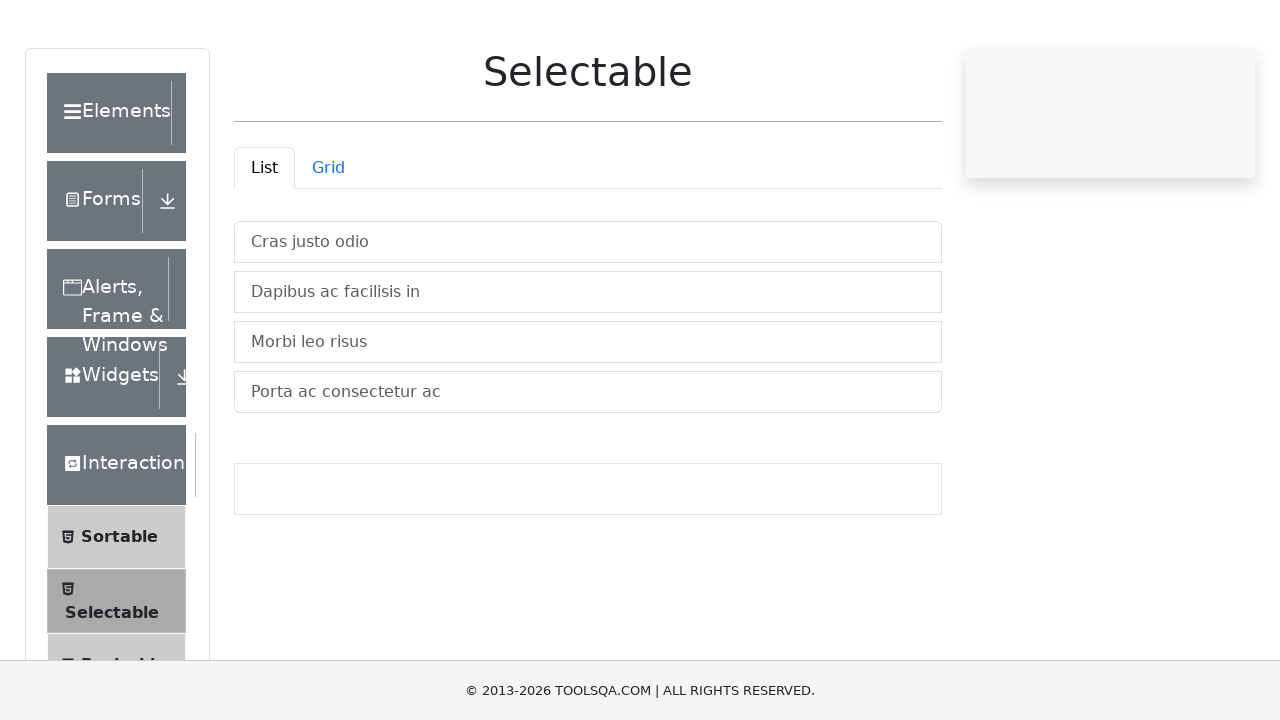

Clicked on 'Cras justo odio' list item to select it at (588, 318) on xpath=//li[text()='Cras justo odio']
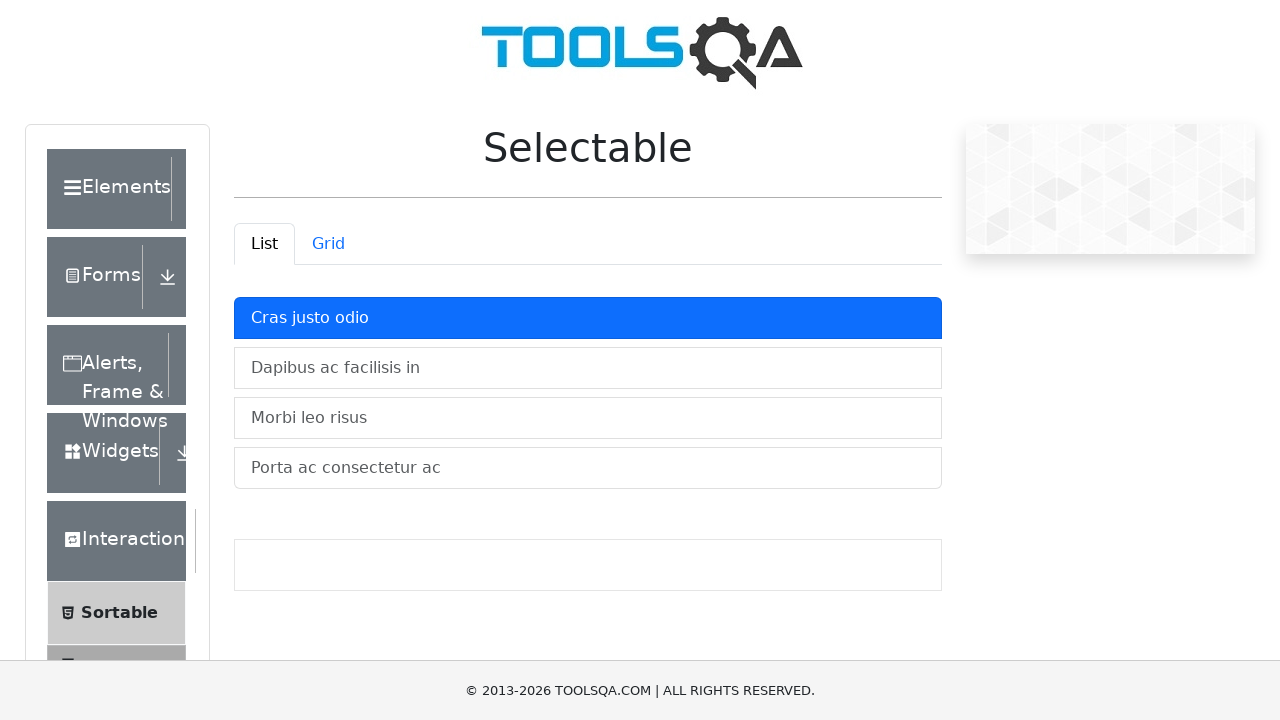

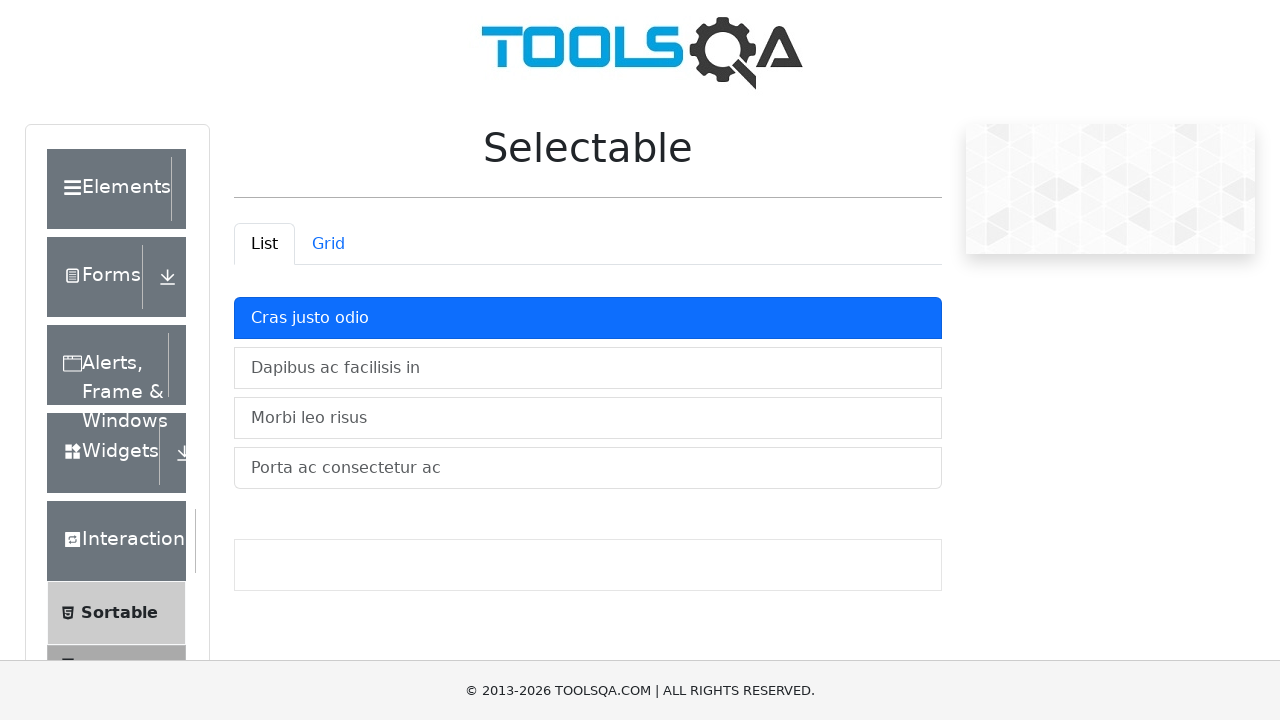